Tests that the email text box validates email format by entering an invalid email address and submitting the form to verify the validation error.

Starting URL: https://demoqa.com/

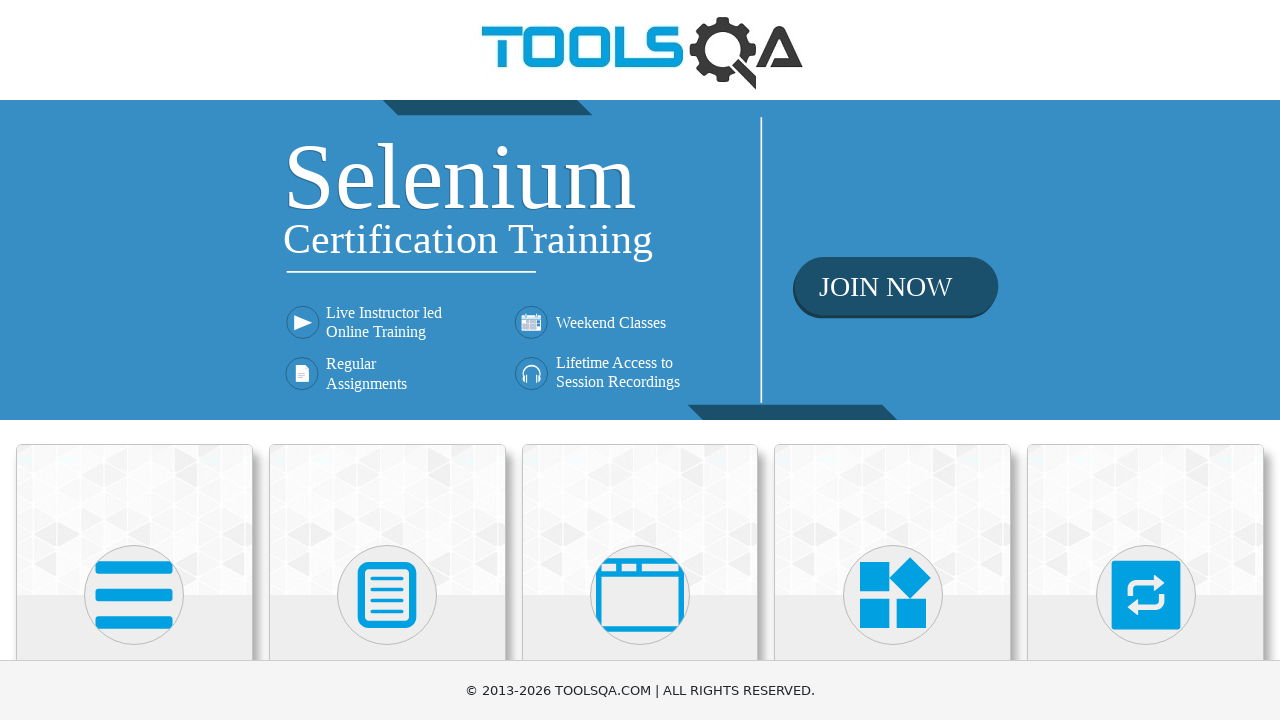

Clicked on Elements card on homepage at (134, 360) on xpath=//h5[text()='Elements']
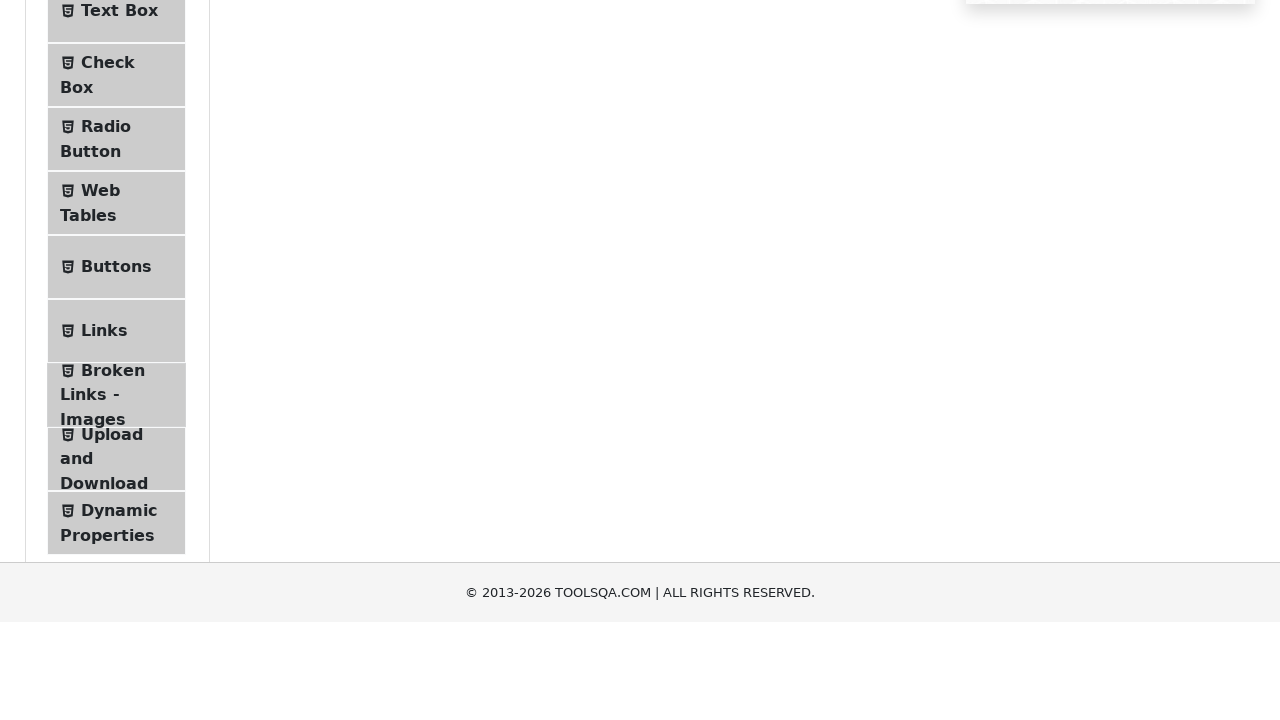

Clicked on Text Box link in the sidebar at (119, 261) on xpath=//span[text()='Text Box']
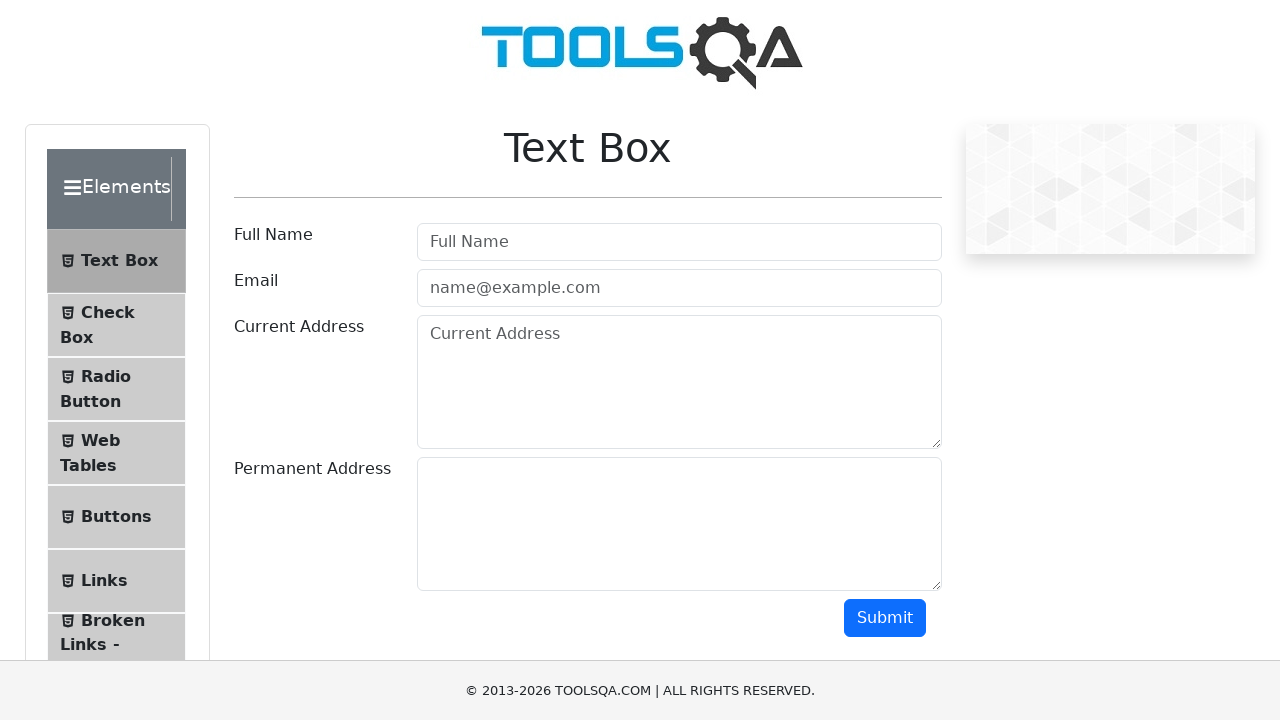

Filled email field with invalid format 'x@.com' on #userEmail
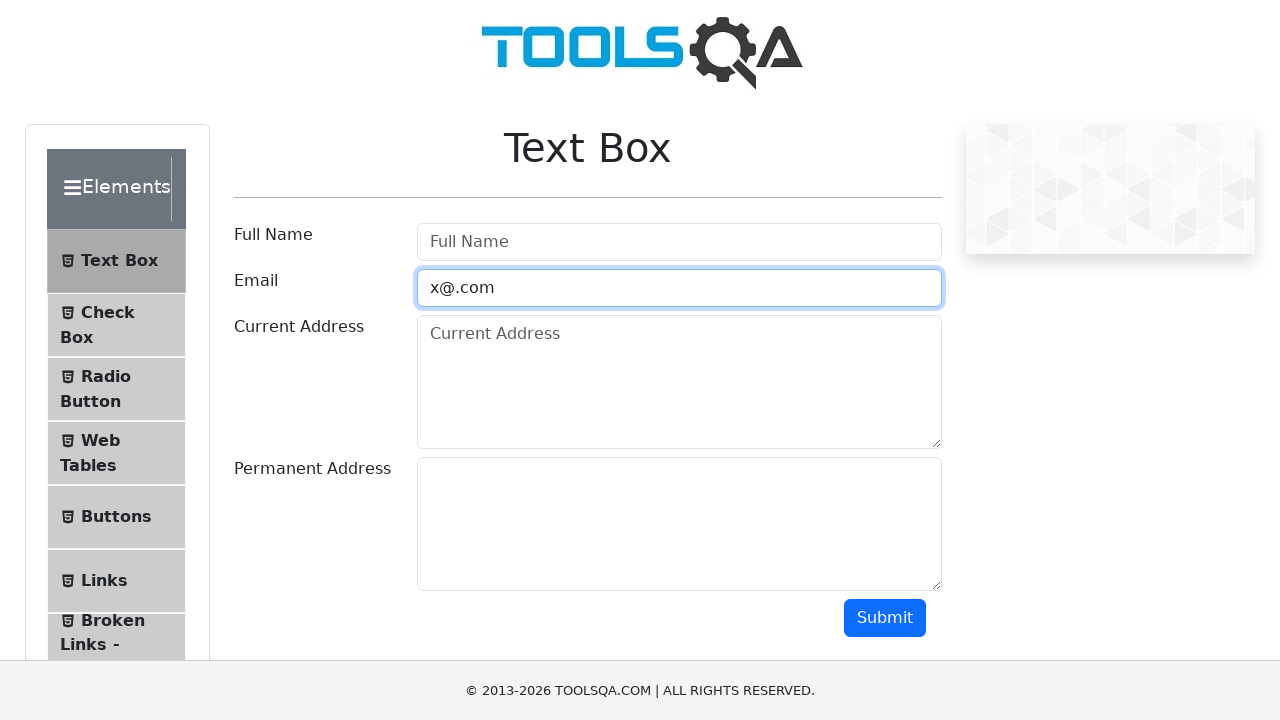

Clicked Submit button to validate form at (885, 618) on #submit
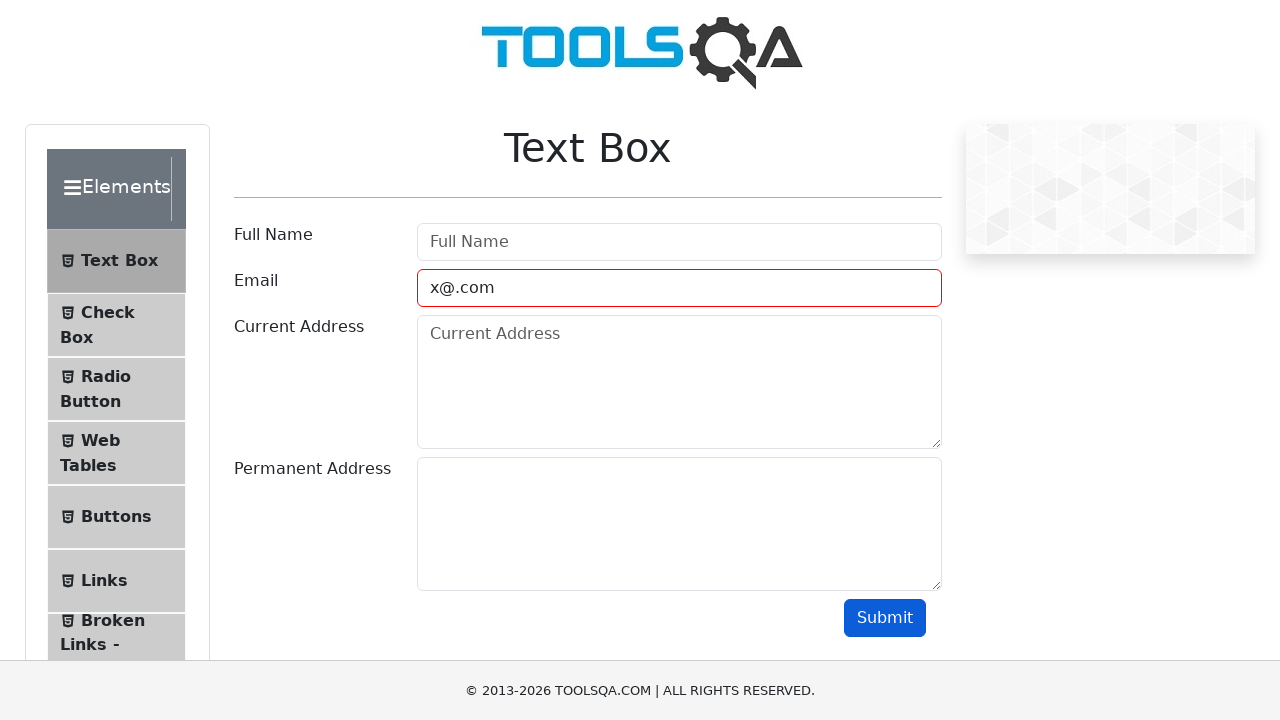

Waited 500ms for email validation to occur
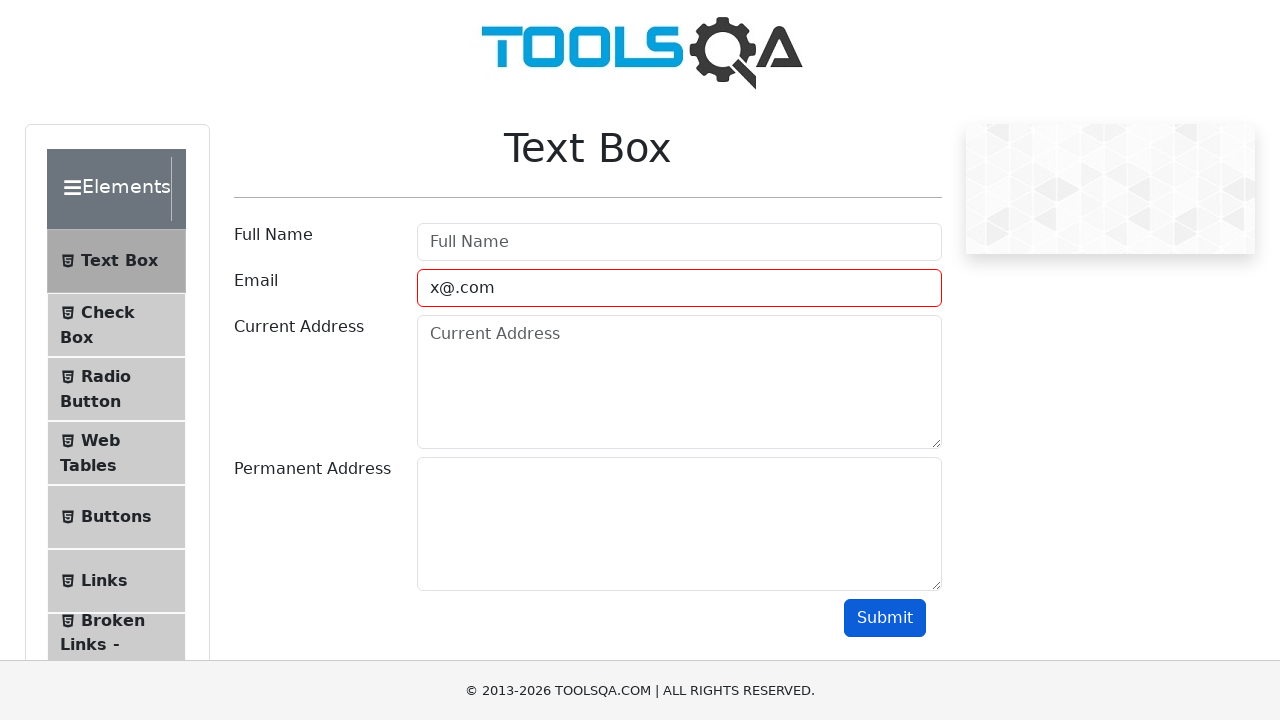

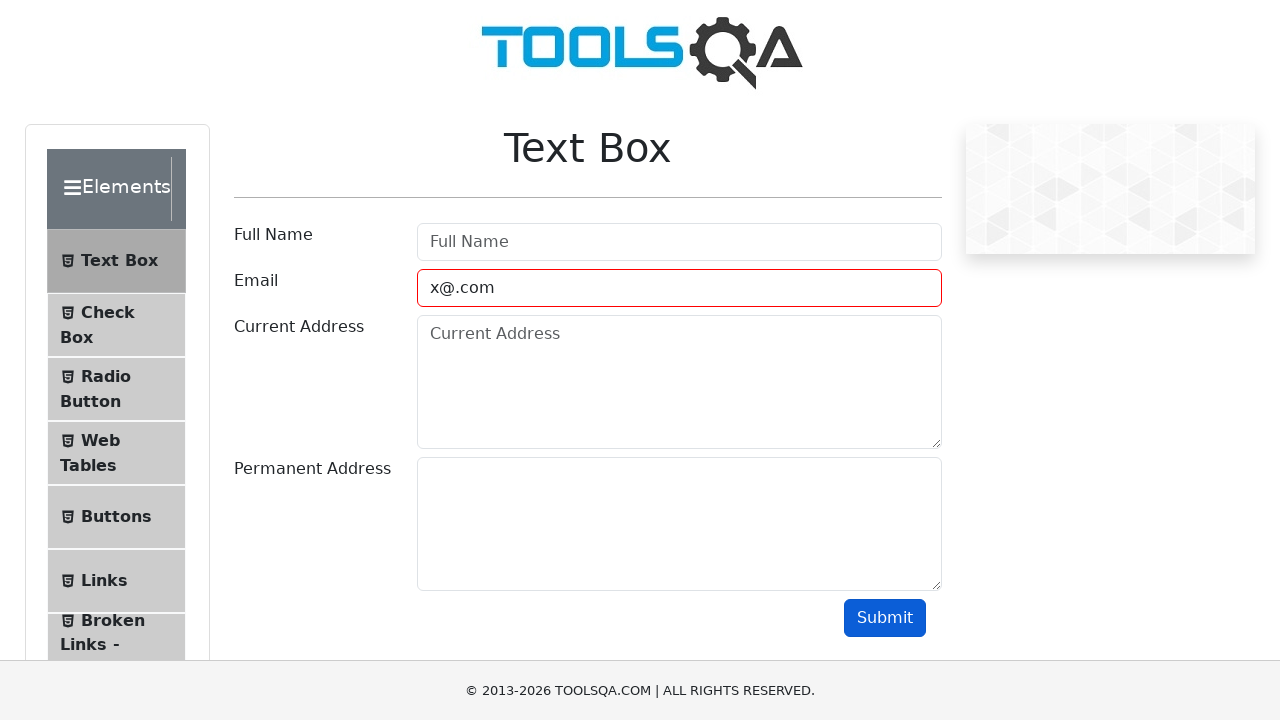